Tests random selection of multiple items by holding Control/Command key and clicking on specific items.

Starting URL: https://automationfc.github.io/jquery-selectable/

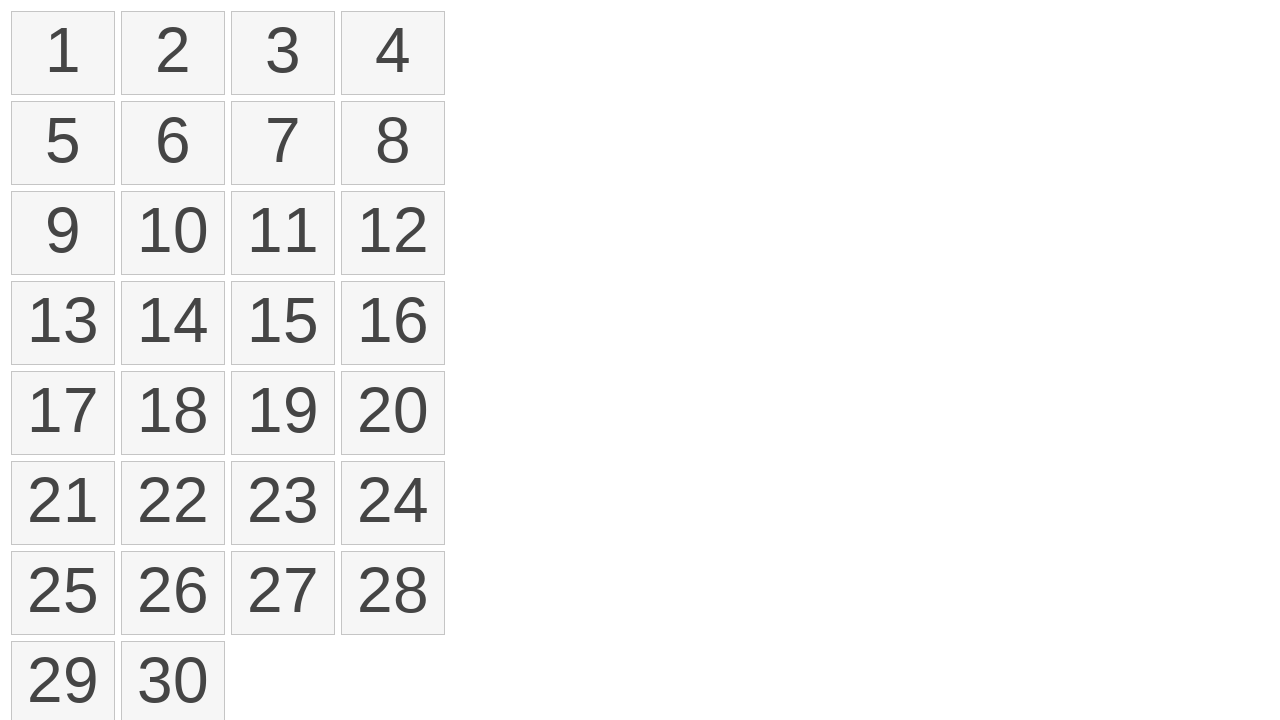

Waited for selectable items to load
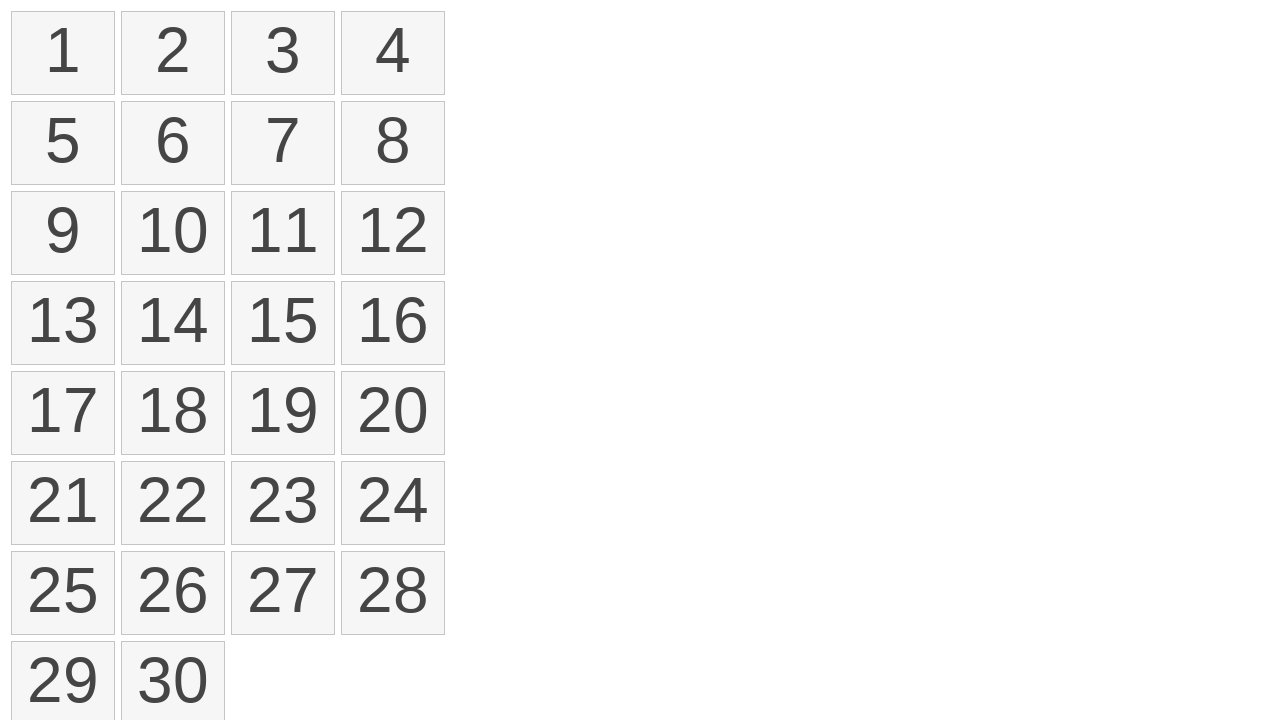

Located all selectable number elements
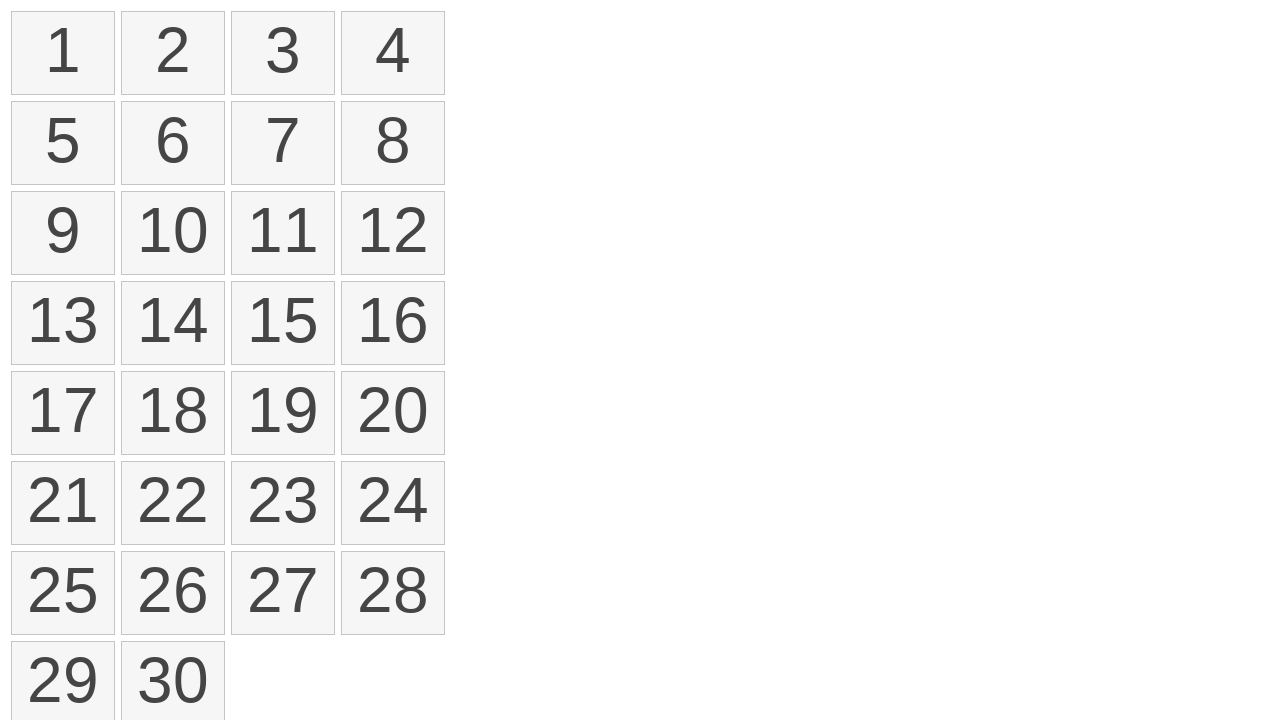

Clicked item at index 1 while holding Control key at (173, 53) on ol#selectable>li >> nth=1
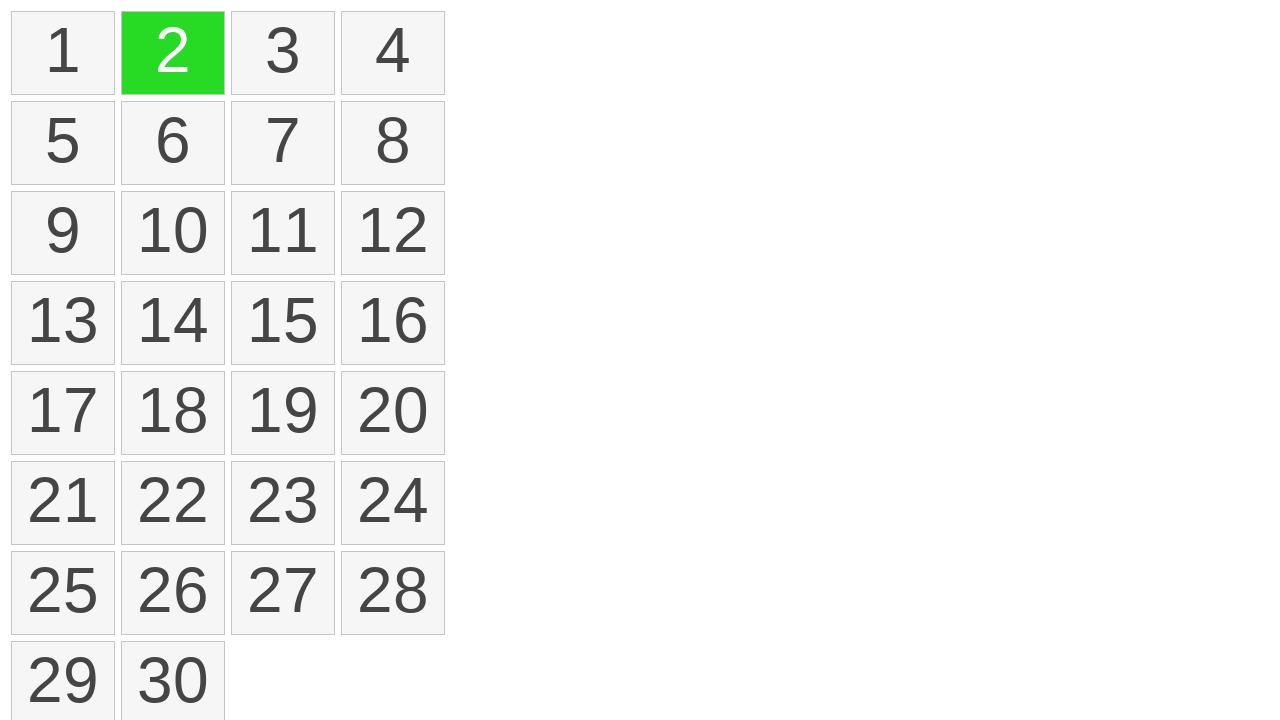

Clicked item at index 3 while holding Control key at (393, 53) on ol#selectable>li >> nth=3
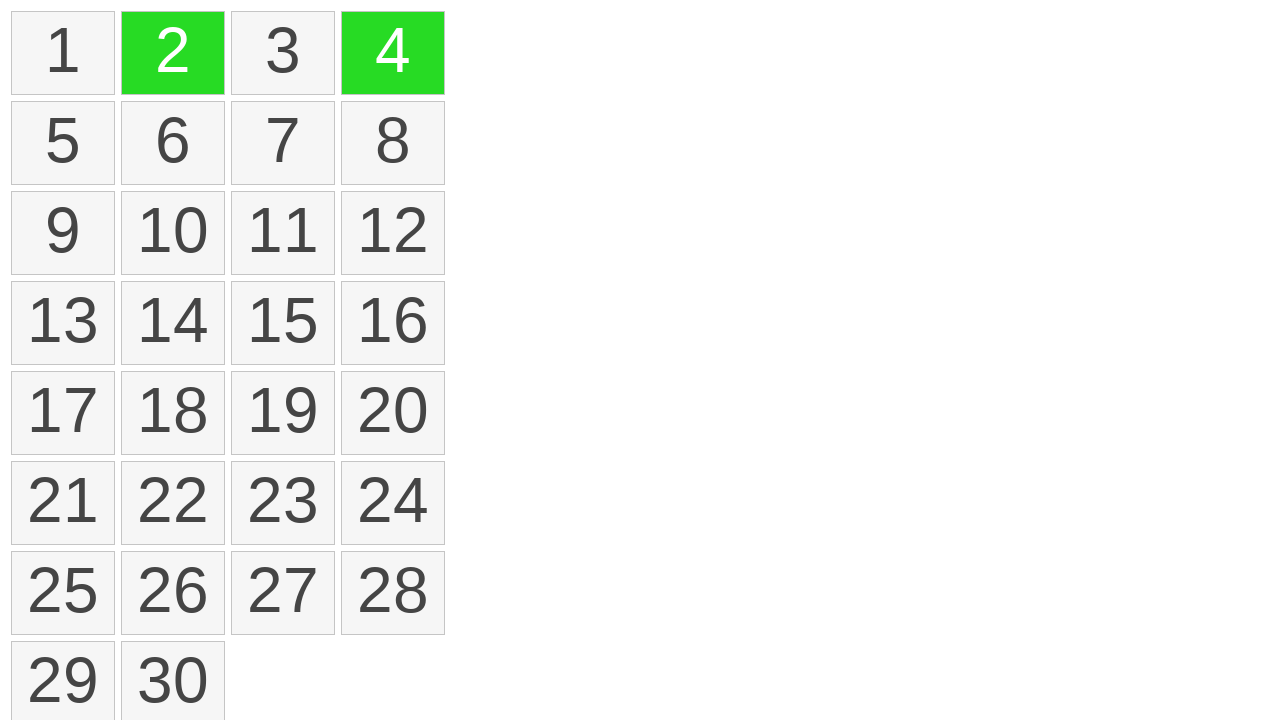

Clicked item at index 4 while holding Control key at (63, 143) on ol#selectable>li >> nth=4
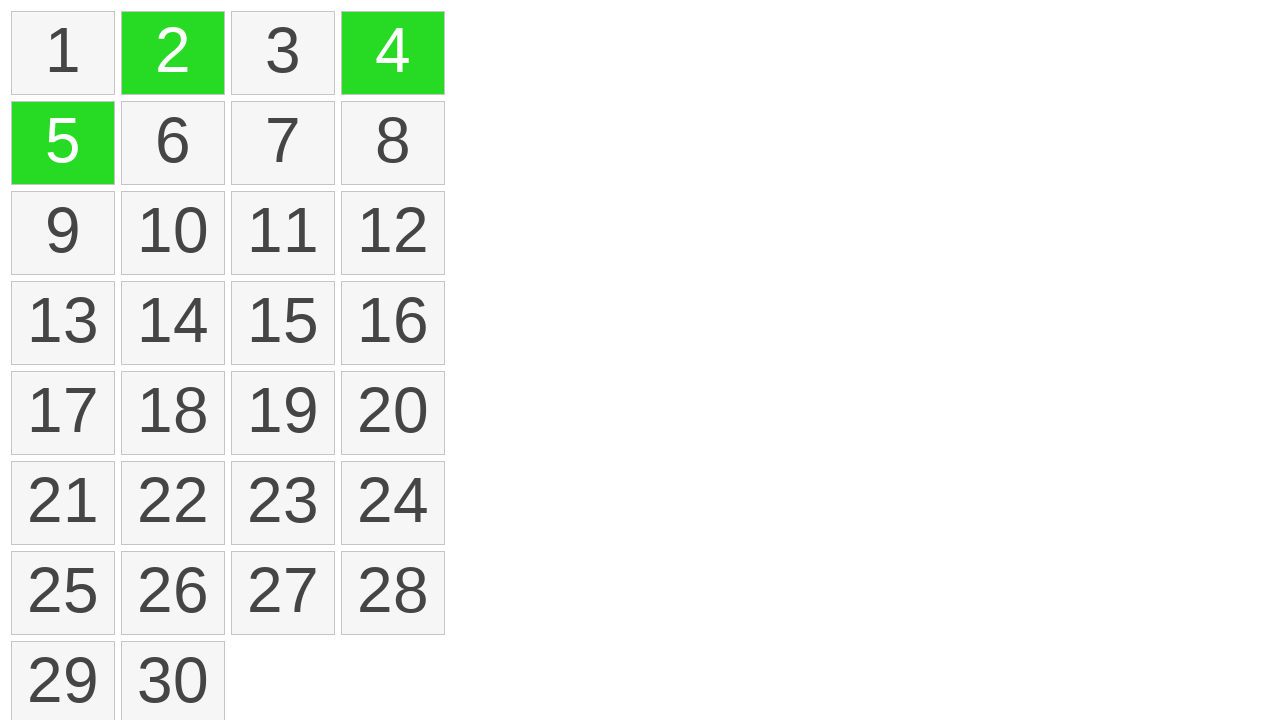

Clicked item at index 6 while holding Control key at (283, 143) on ol#selectable>li >> nth=6
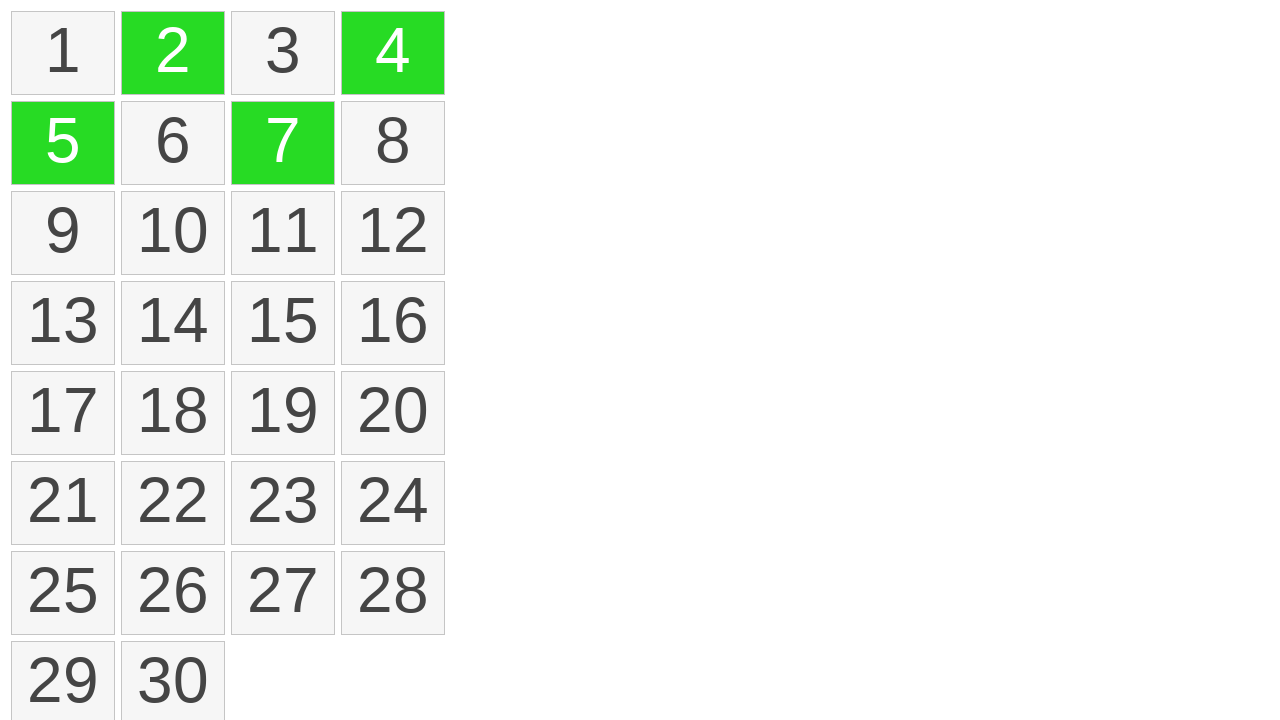

Clicked item at index 10 while holding Control key at (283, 233) on ol#selectable>li >> nth=10
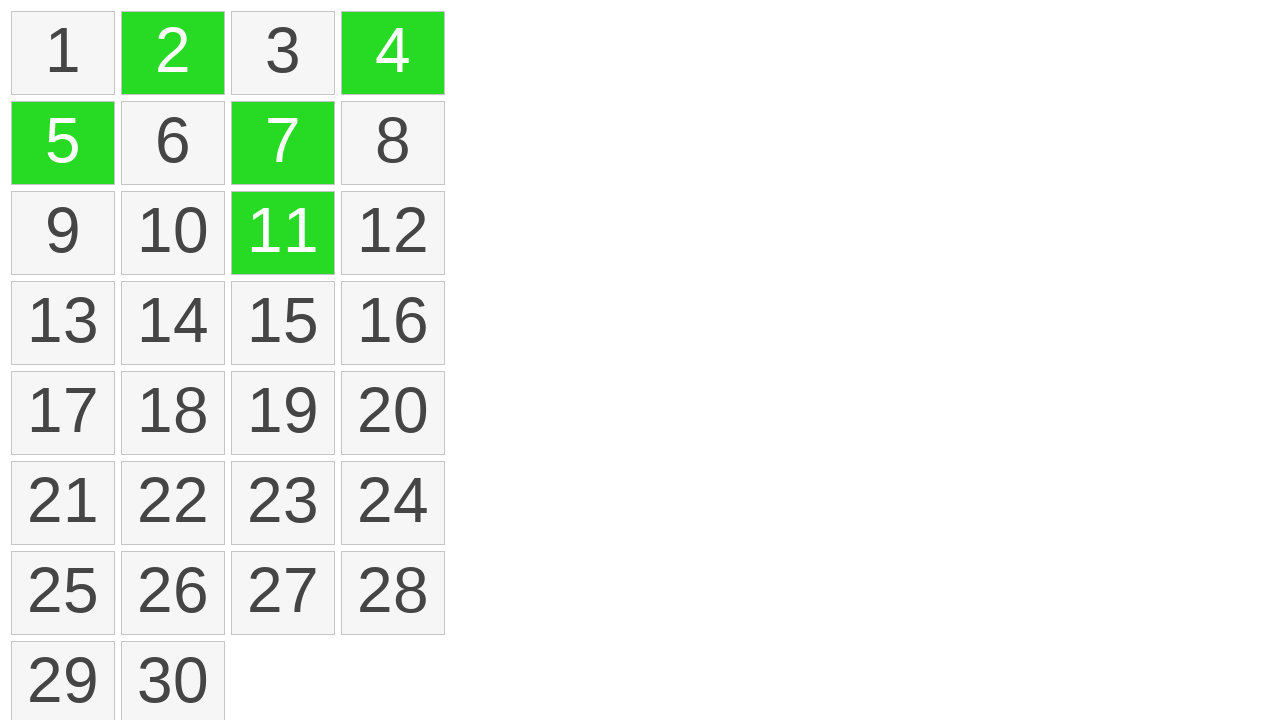

Retrieved count of selected items
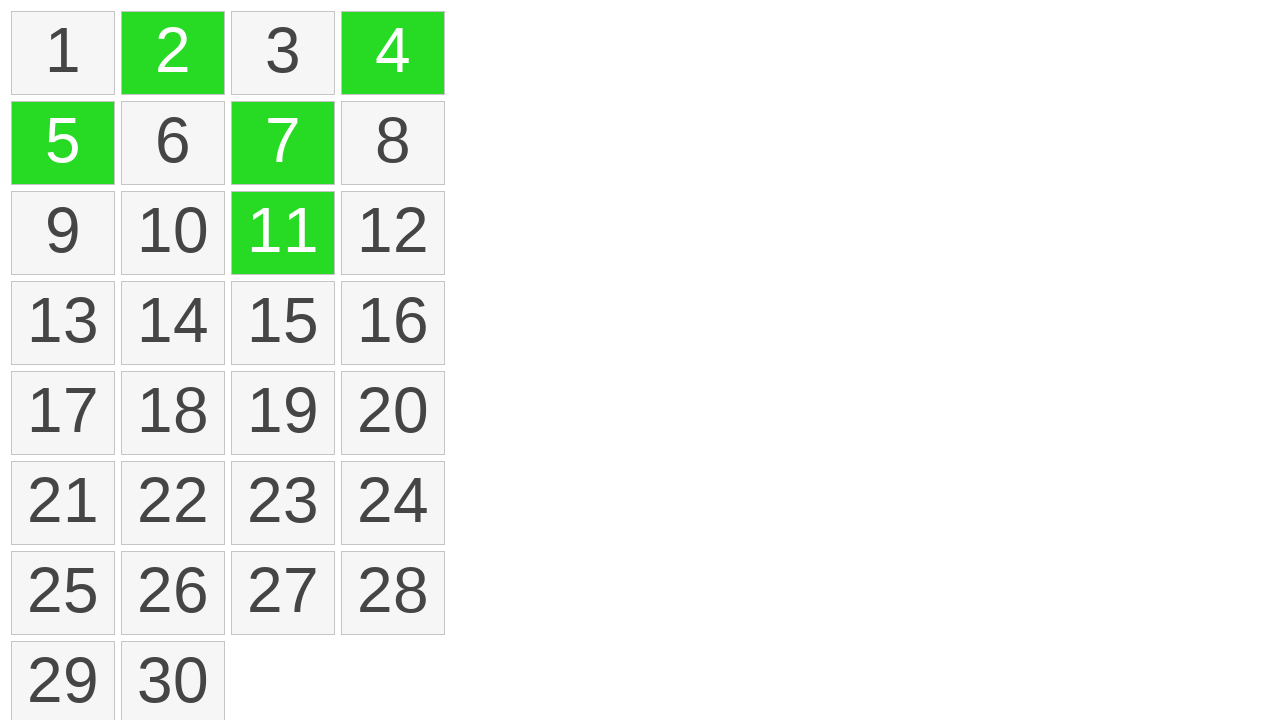

Verified that 5 items are selected
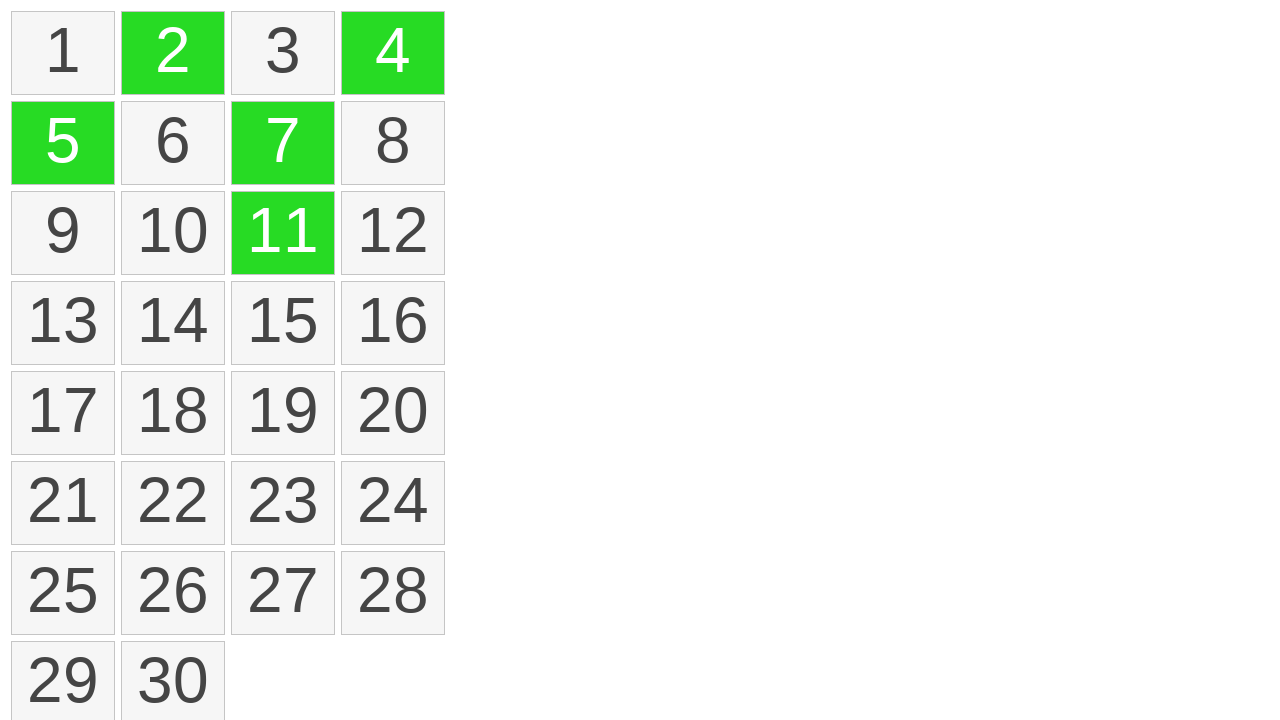

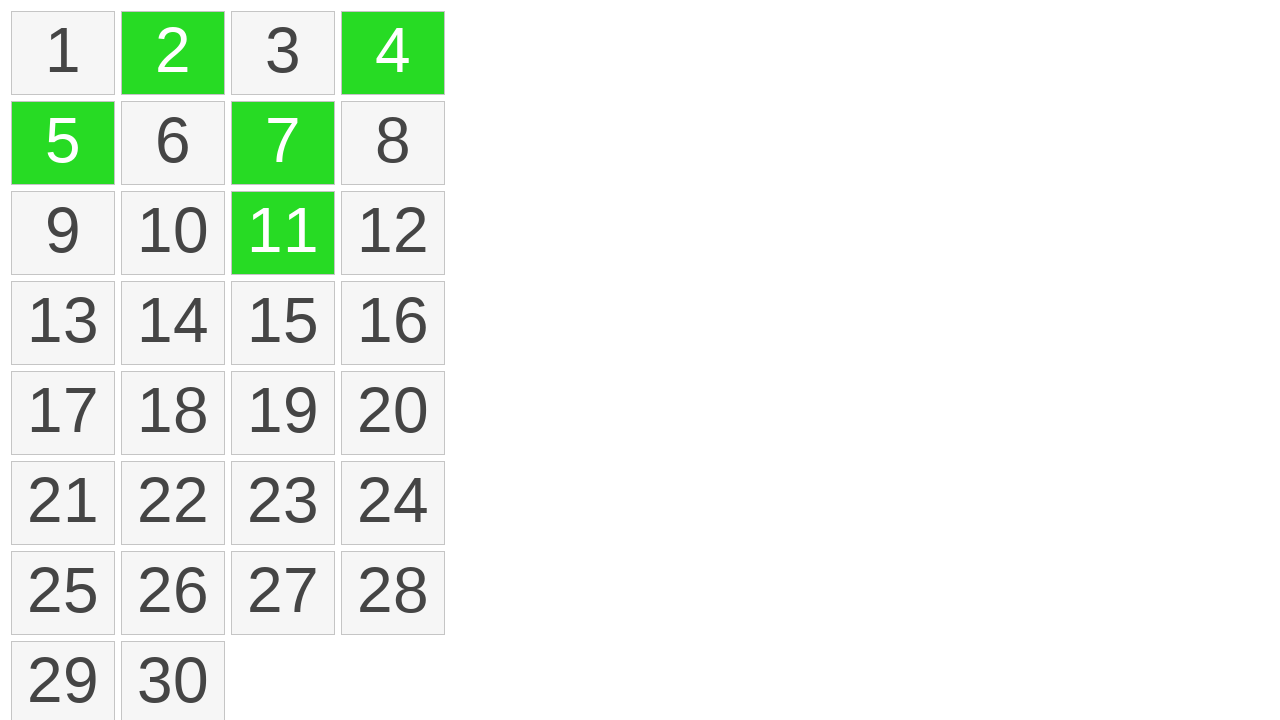